Creates a new paste on Pastebin by filling in the text content, setting an expiration time, adding a paste name/title, and clicking the create button.

Starting URL: https://pastebin.com

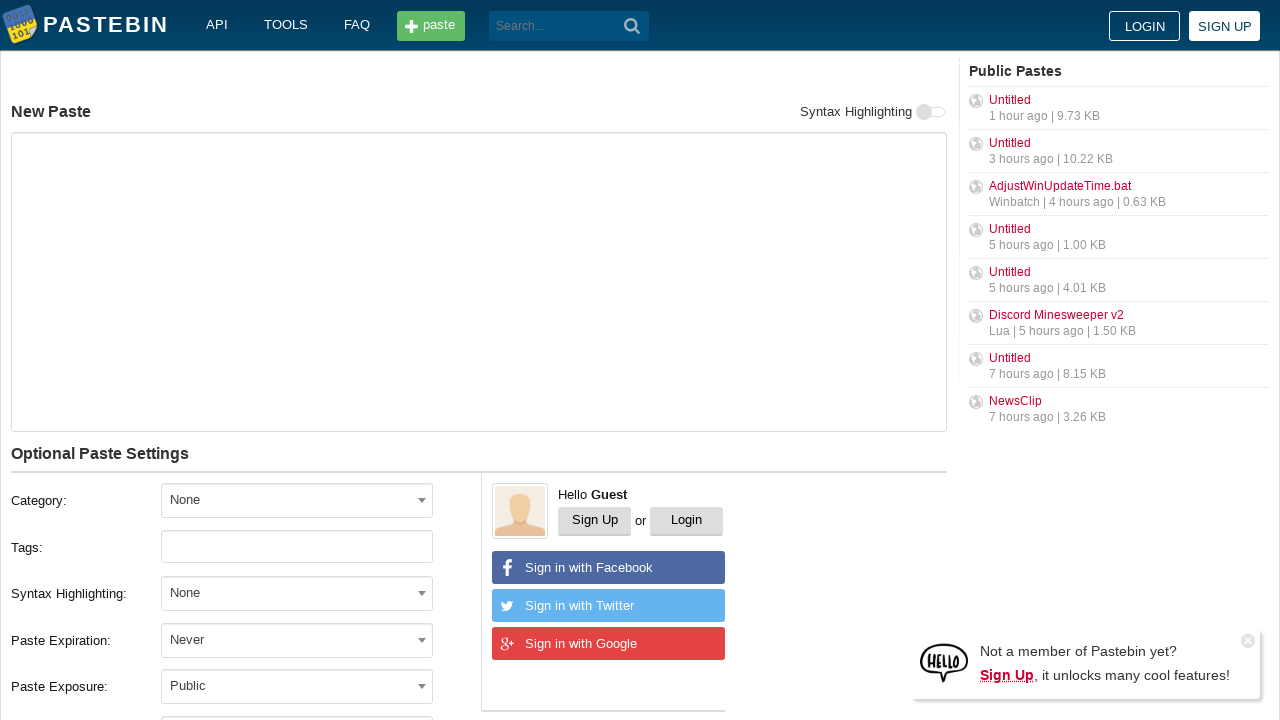

Filled paste text content with sample text on #postform-text
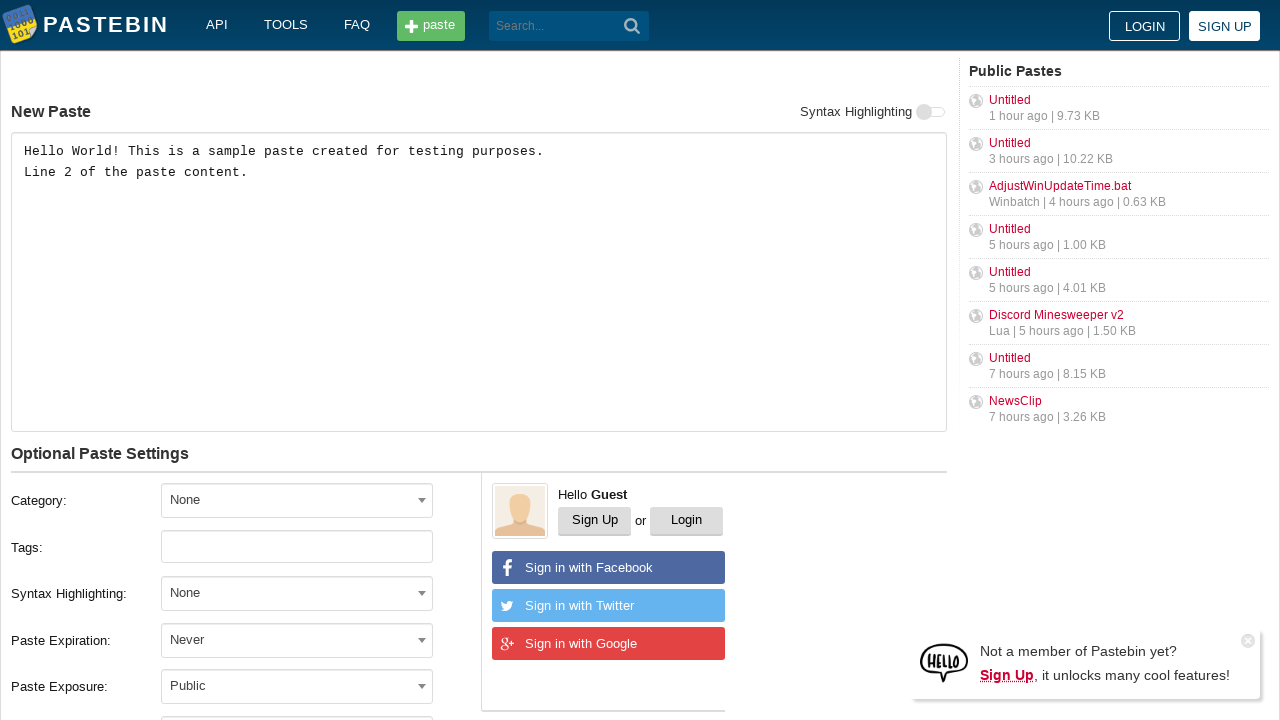

Clicked expiration dropdown to expand options at (297, 640) on span.select2-selection[aria-labelledby='select2-postform-expiration-container']
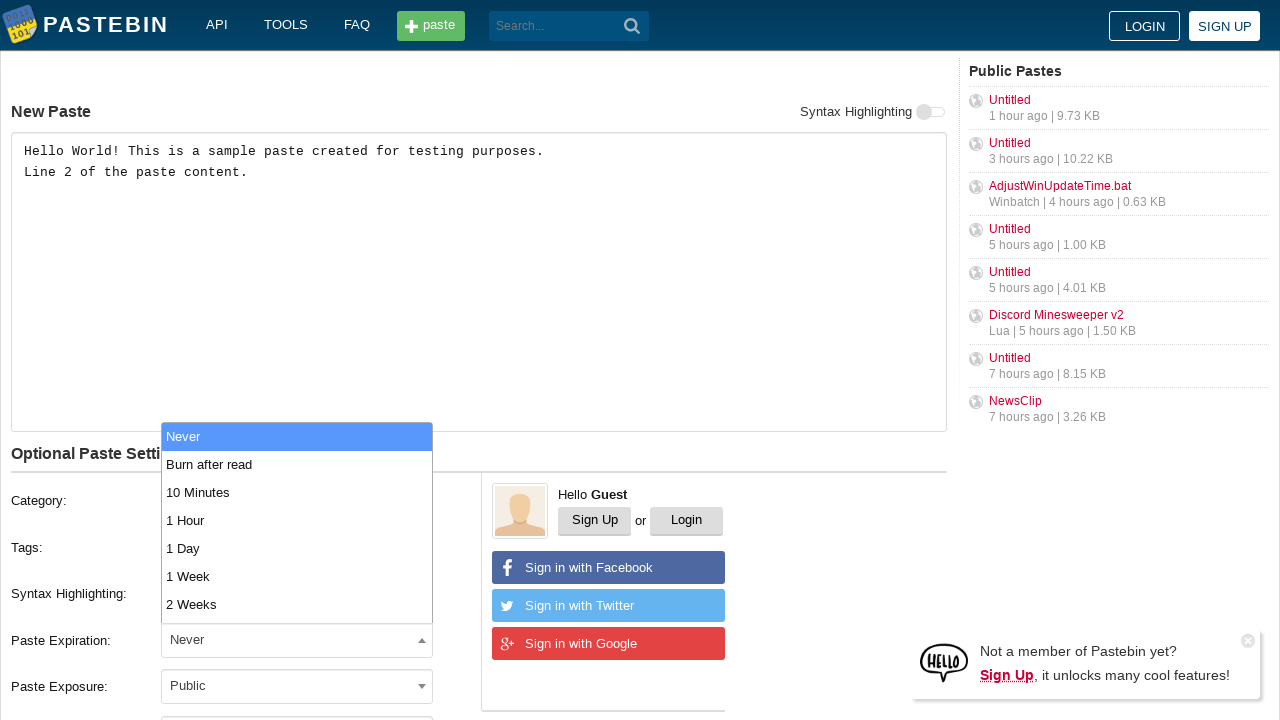

Selected '10 Minutes' expiration time at (297, 492) on li.select2-results__option:has-text('10 Minutes')
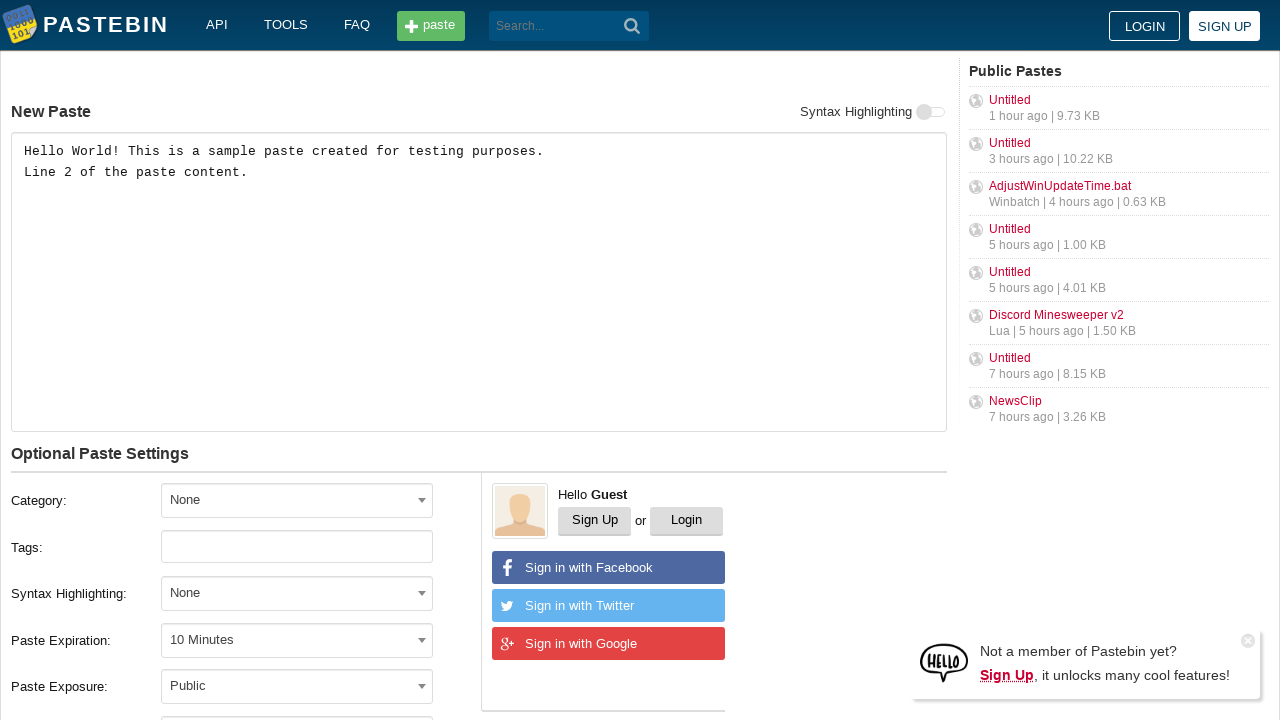

Filled paste name/title with 'My Test Paste 2024' on #postform-name
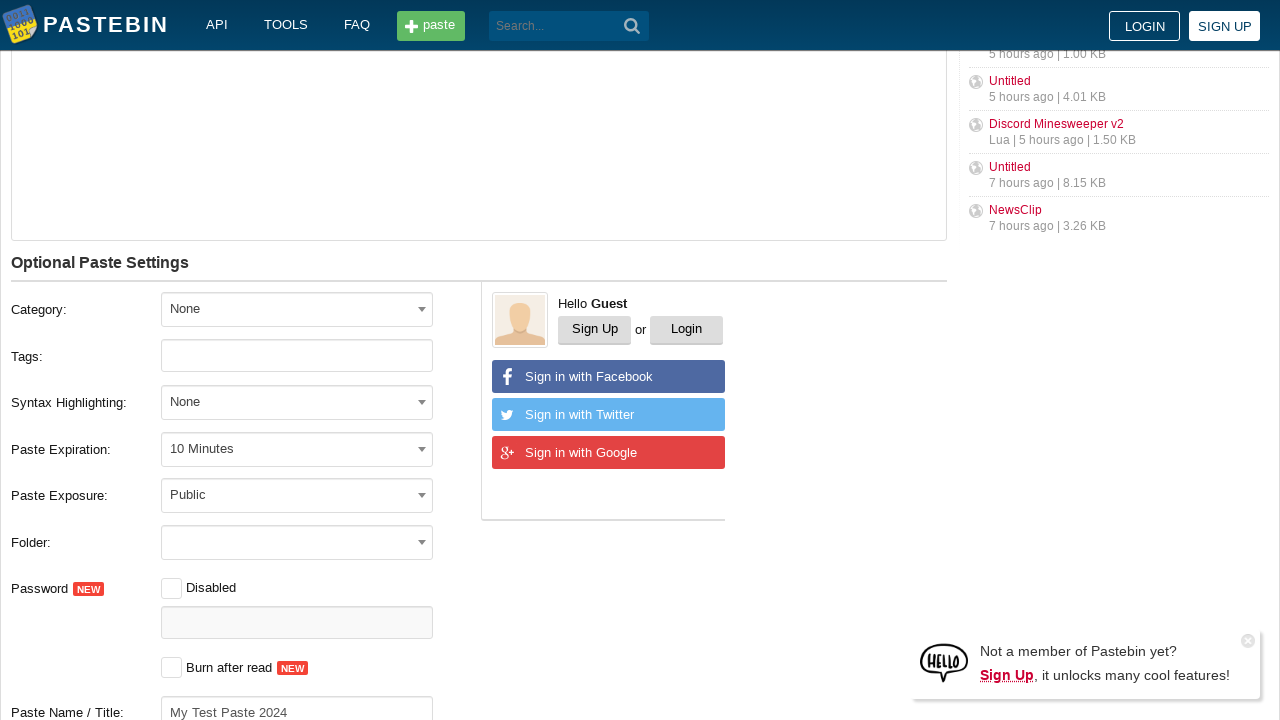

Clicked 'Create New Paste' button at (240, 400) on button:has-text('Create New Paste')
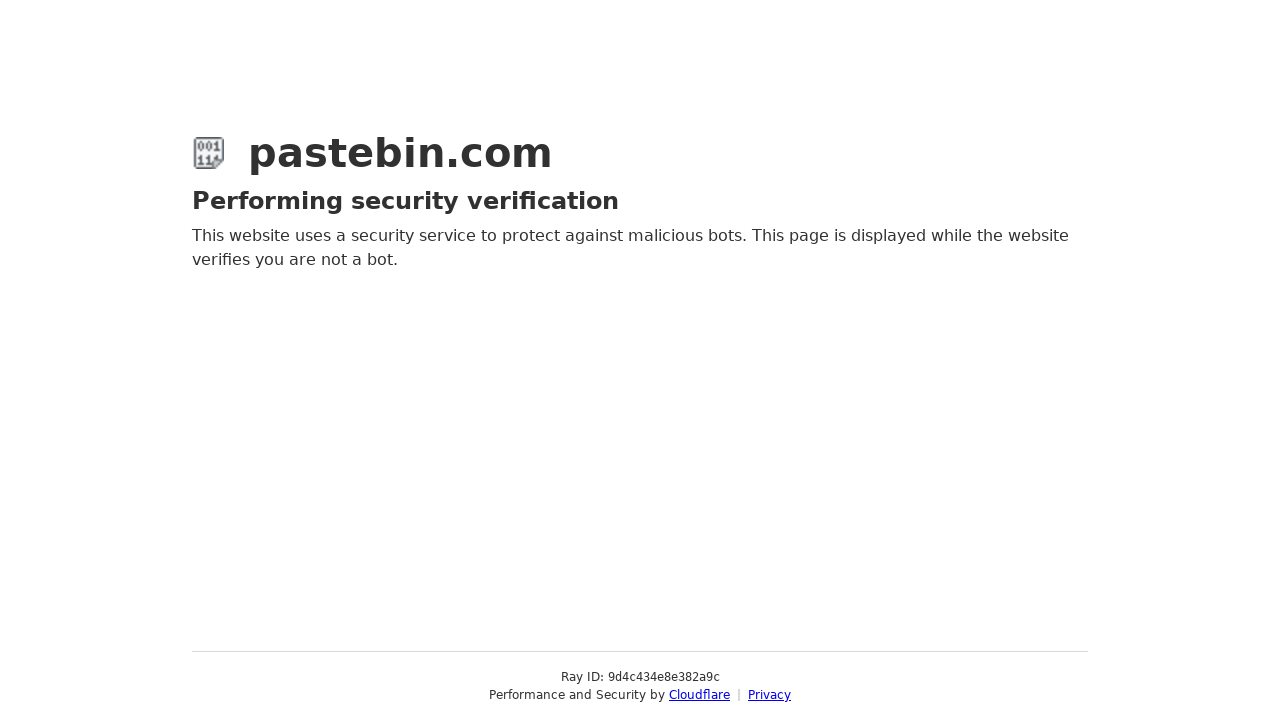

Paste created and page finished loading
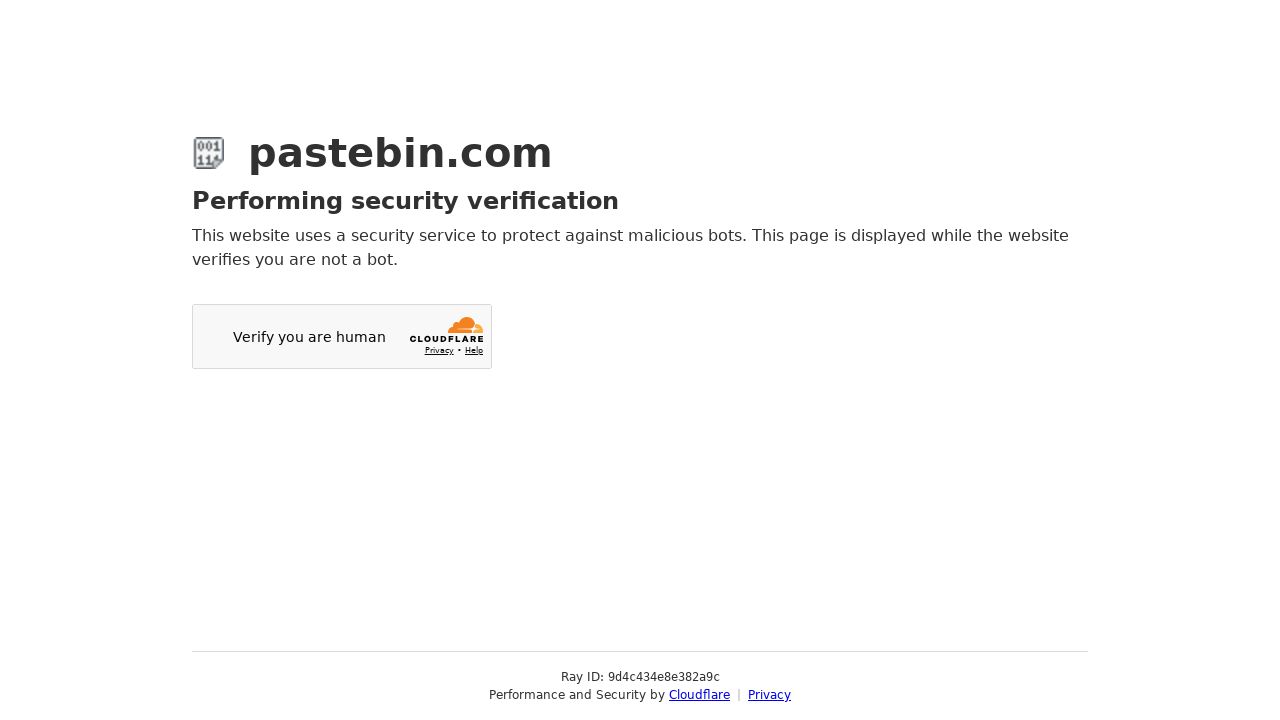

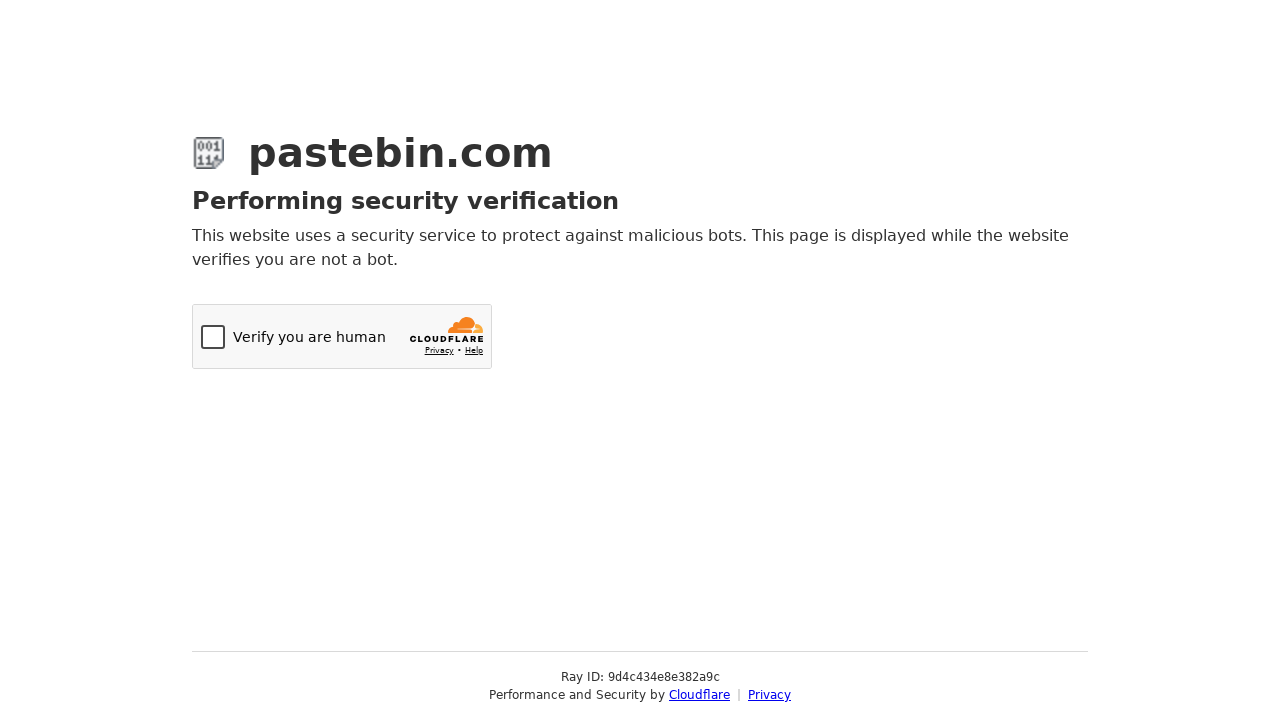